Tests the input form submission functionality by first attempting to submit an empty form to verify validation, then filling all form fields (name, email, password, company, website, country, city, addresses, state, zip code) and submitting to verify successful submission.

Starting URL: https://www.lambdatest.com/selenium-playground

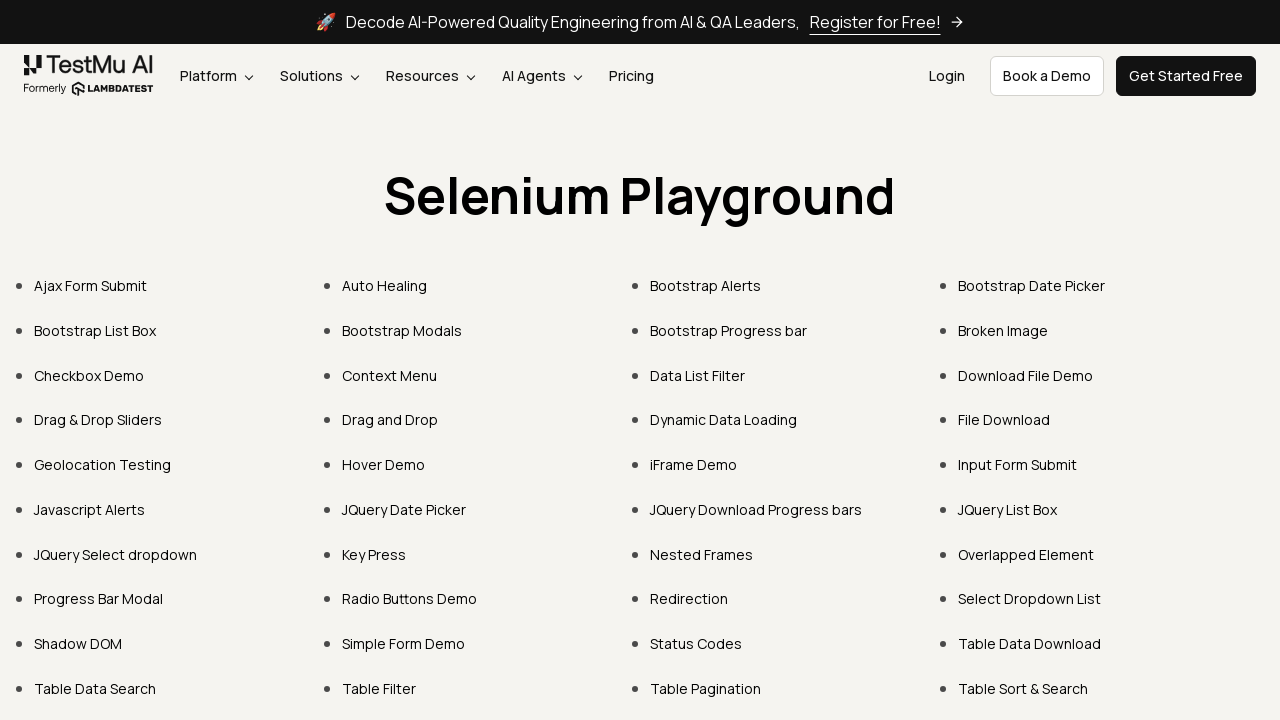

Clicked on Input Form Submit link at (1018, 464) on text=Input Form Subm
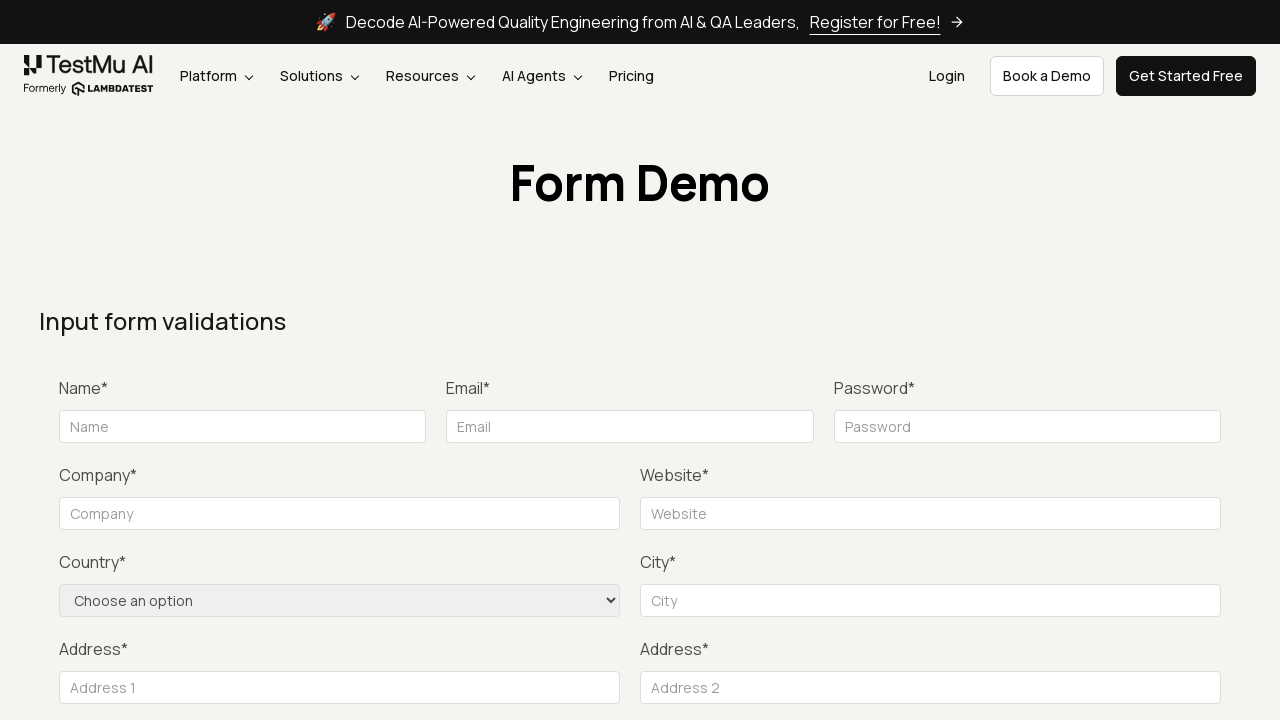

Form loaded and Submit button is visible
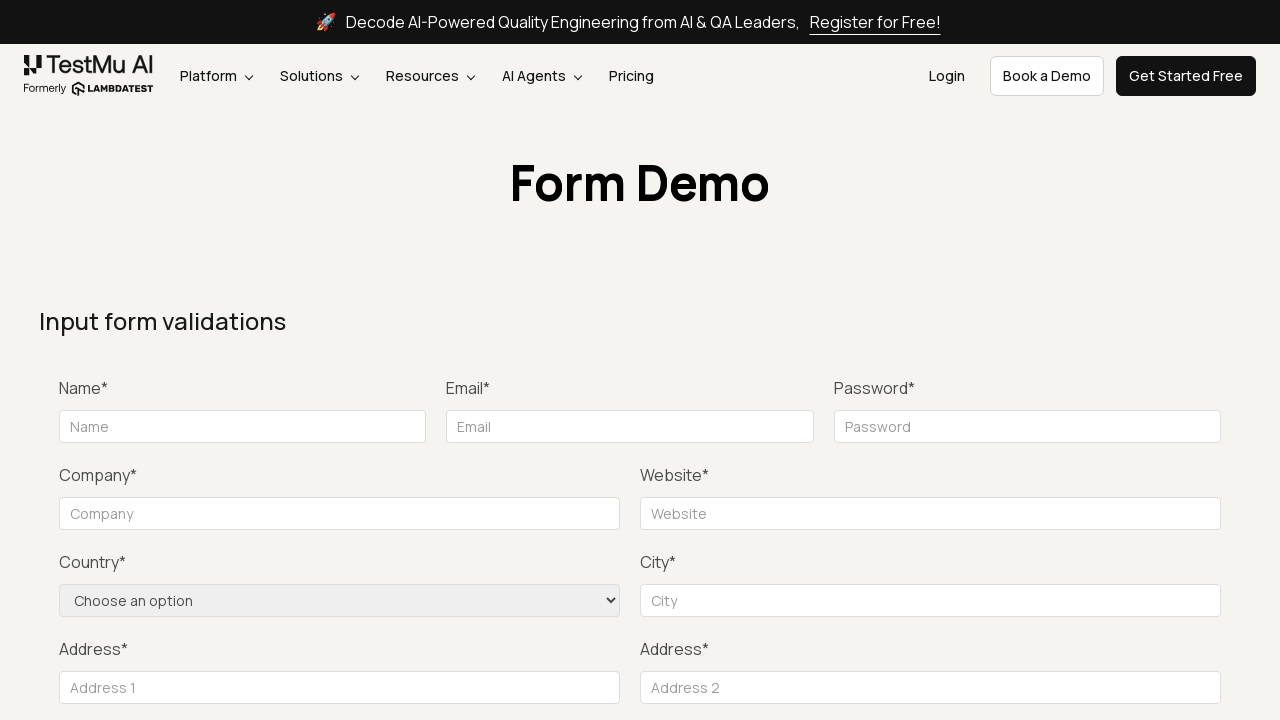

Clicked Submit button with empty form to trigger validation at (1131, 360) on button:has-text('Submit')
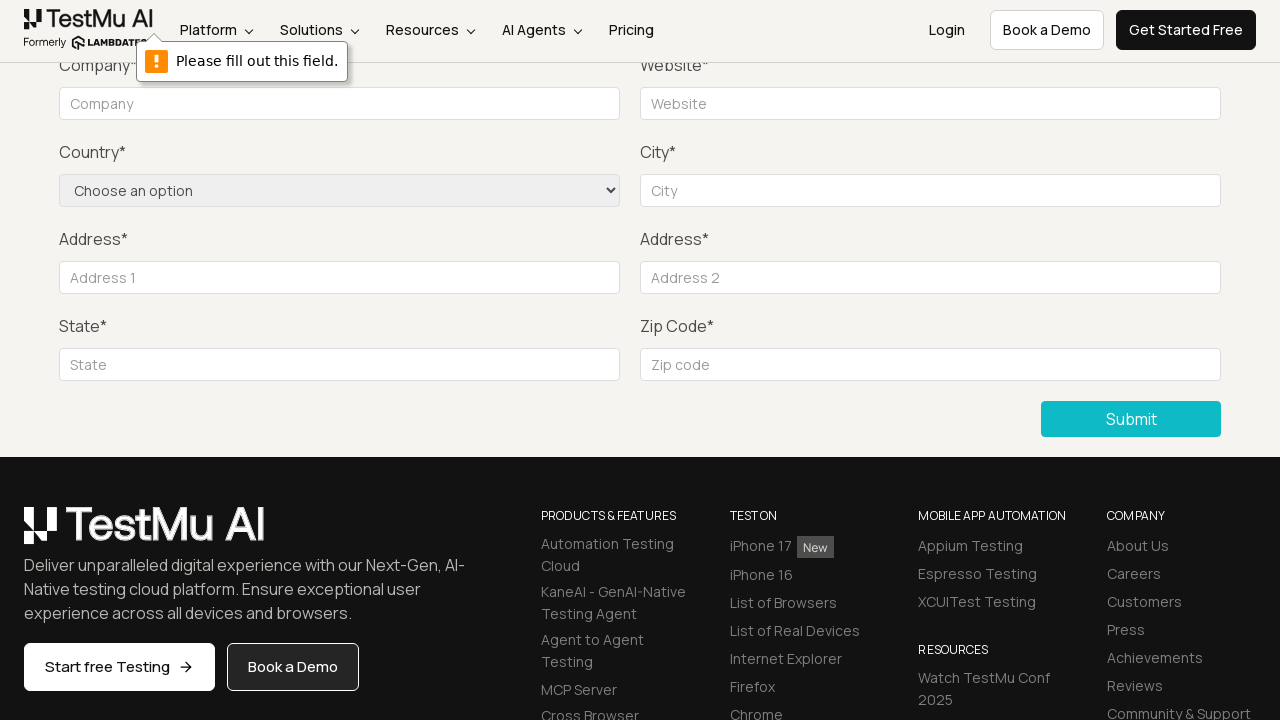

Filled name field with 'JohnDoe87' on input[name='name']
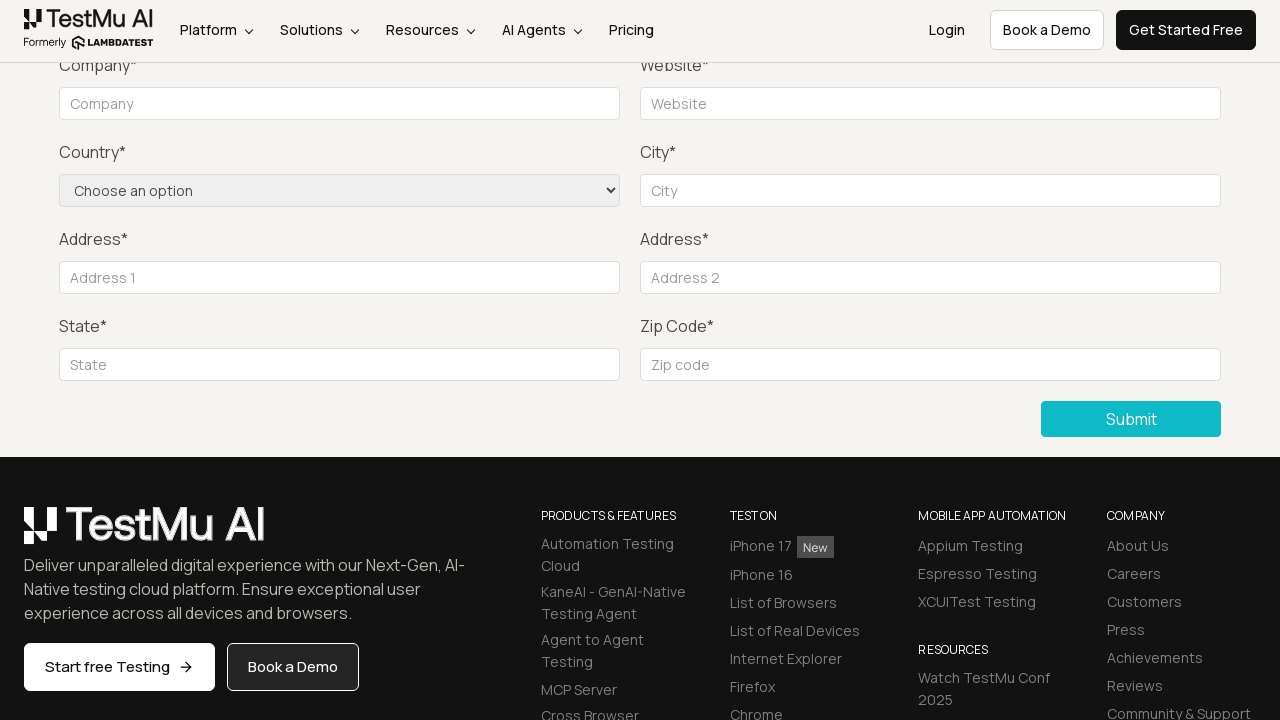

Filled email field with 'johndoe87@yopmail.com' on input[placeholder='Email']
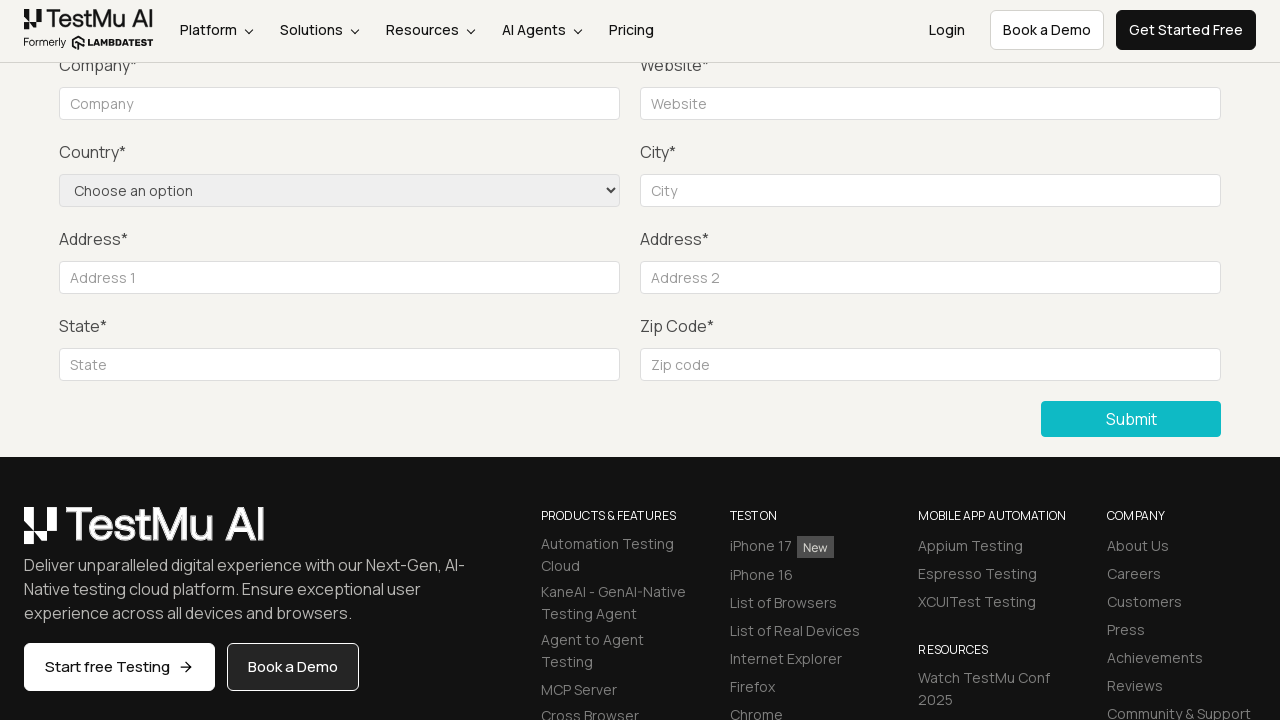

Filled password field with 'SecurePass@123' on #inputPassword4
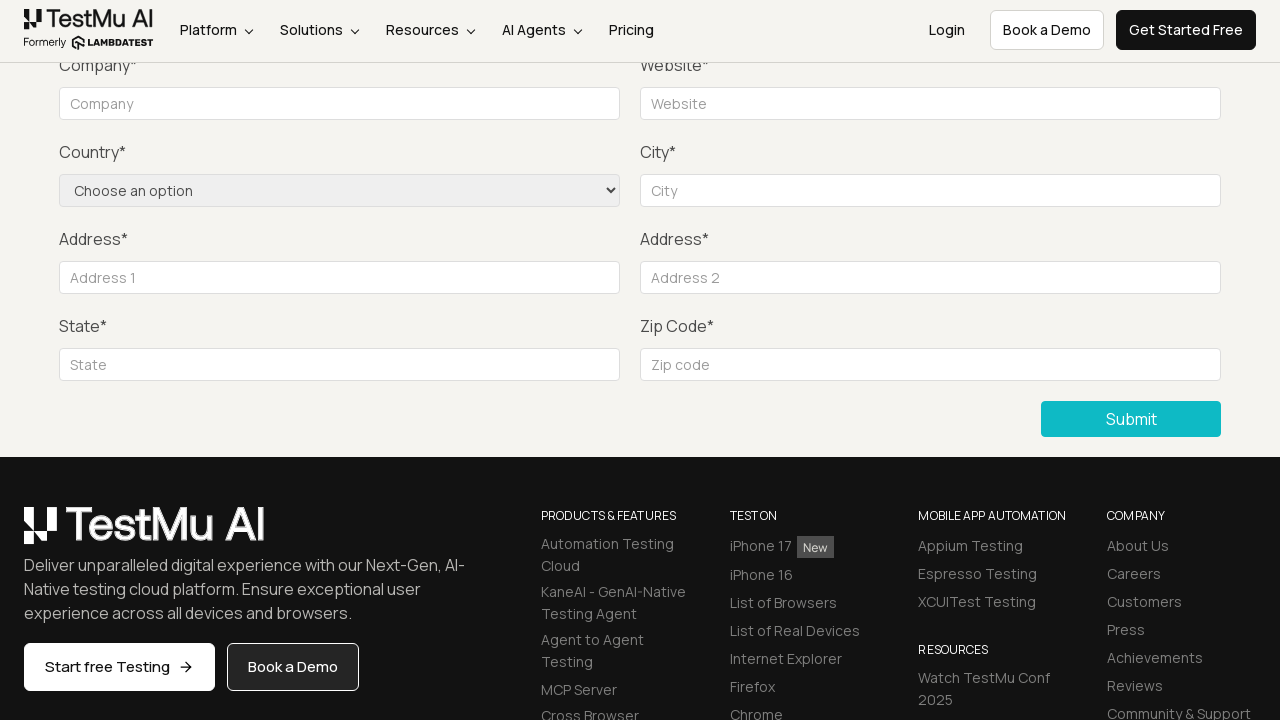

Filled company field with 'TechCorp Inc' on input[placeholder='Company']
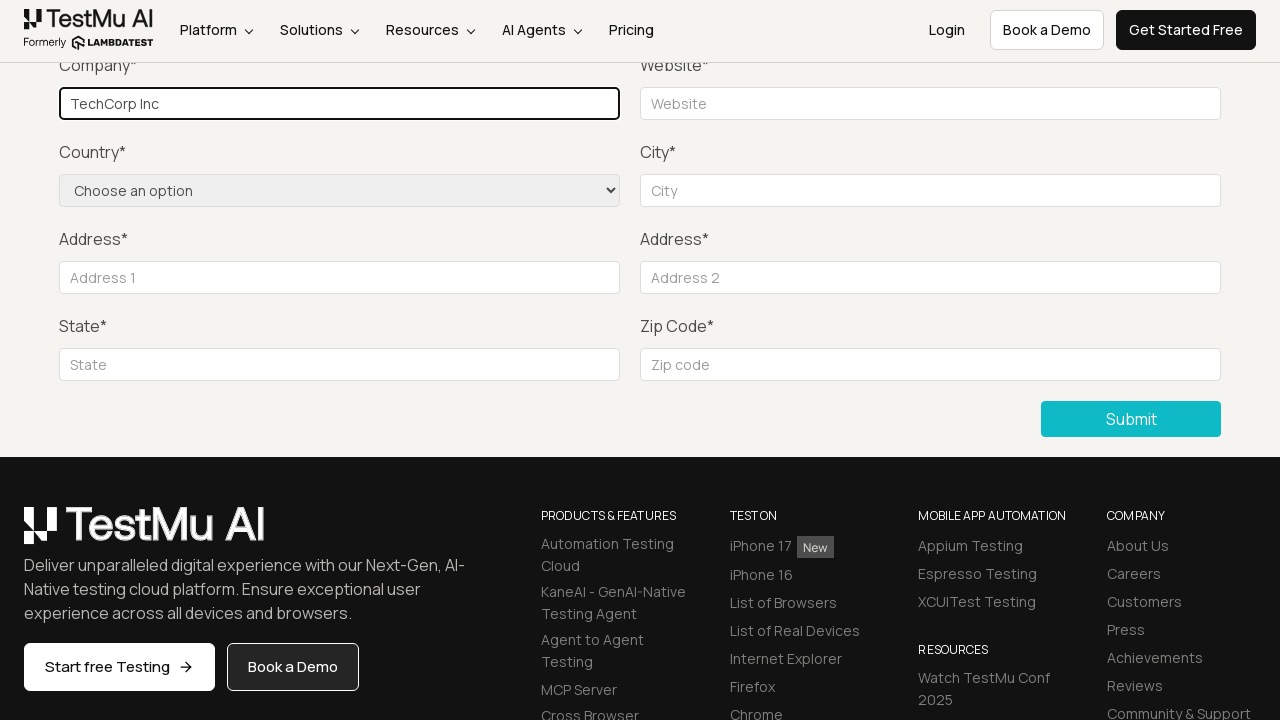

Filled website field with 'http://techcorp.com' on input[placeholder='Website']
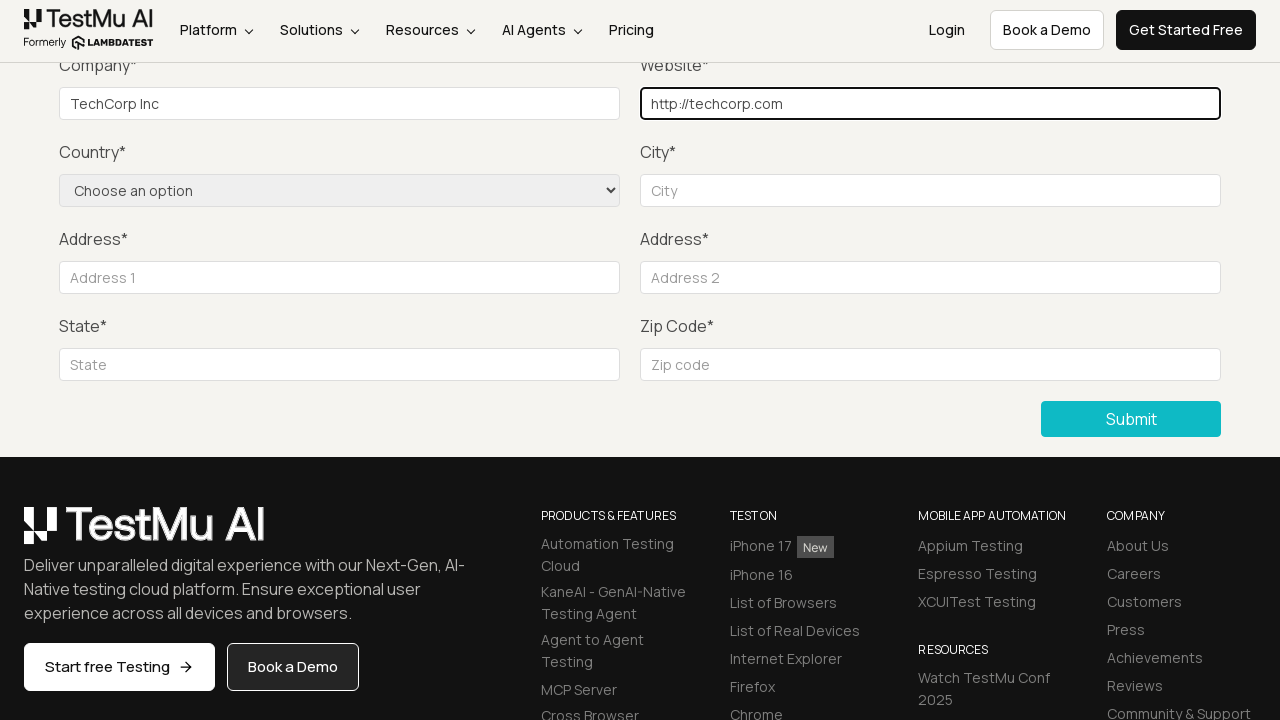

Selected 'United States' from country dropdown on select[name='country']
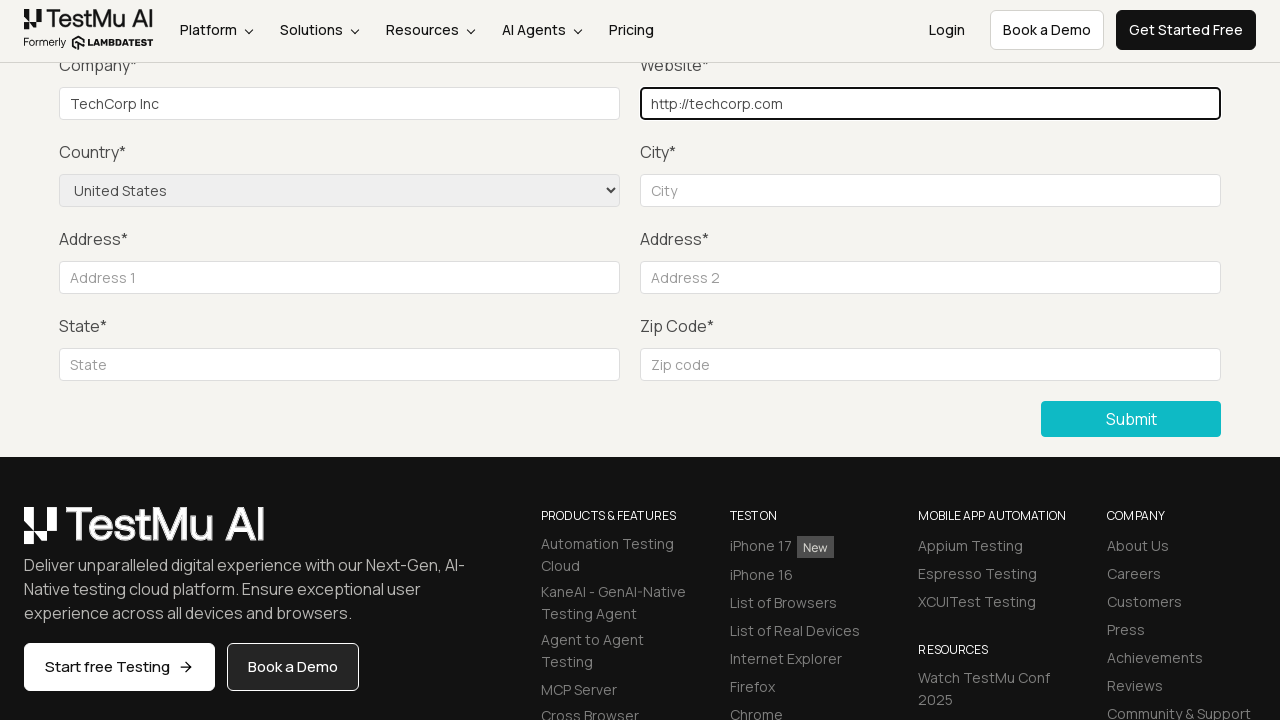

Filled city field with 'New York' on input[placeholder='City']
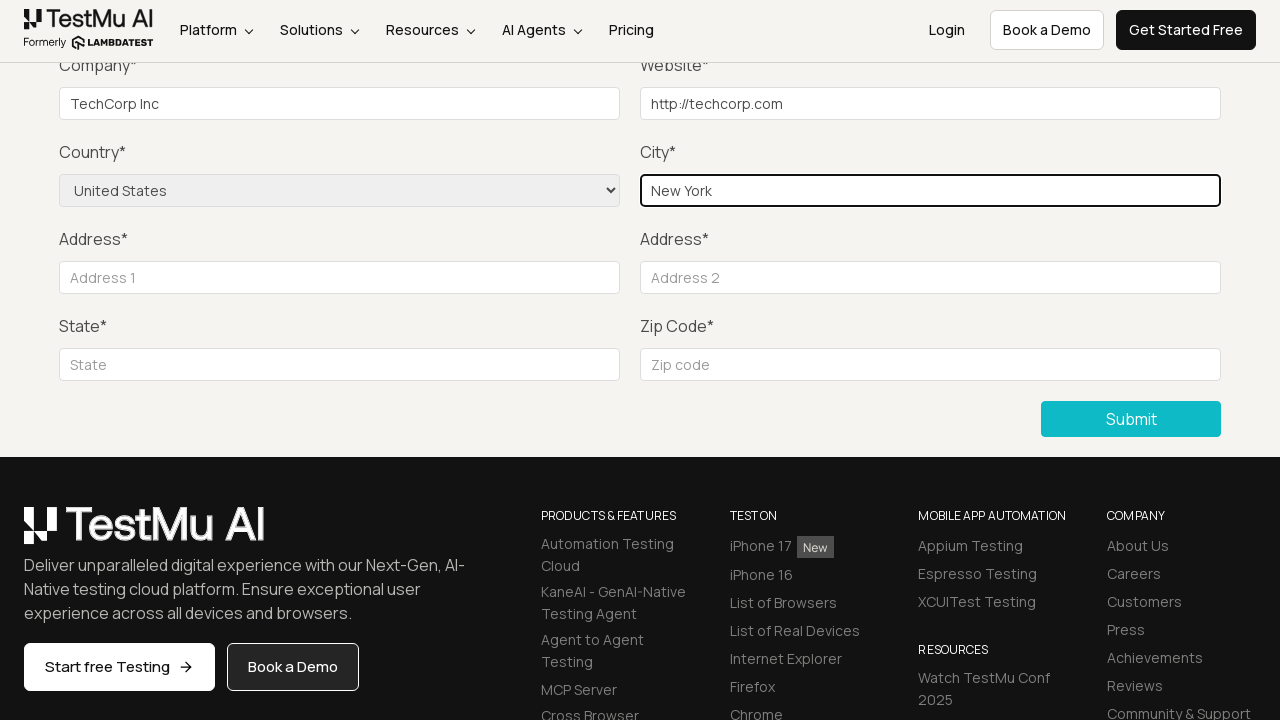

Filled address 1 field with '123 Main Street' on input[placeholder='Address 1']
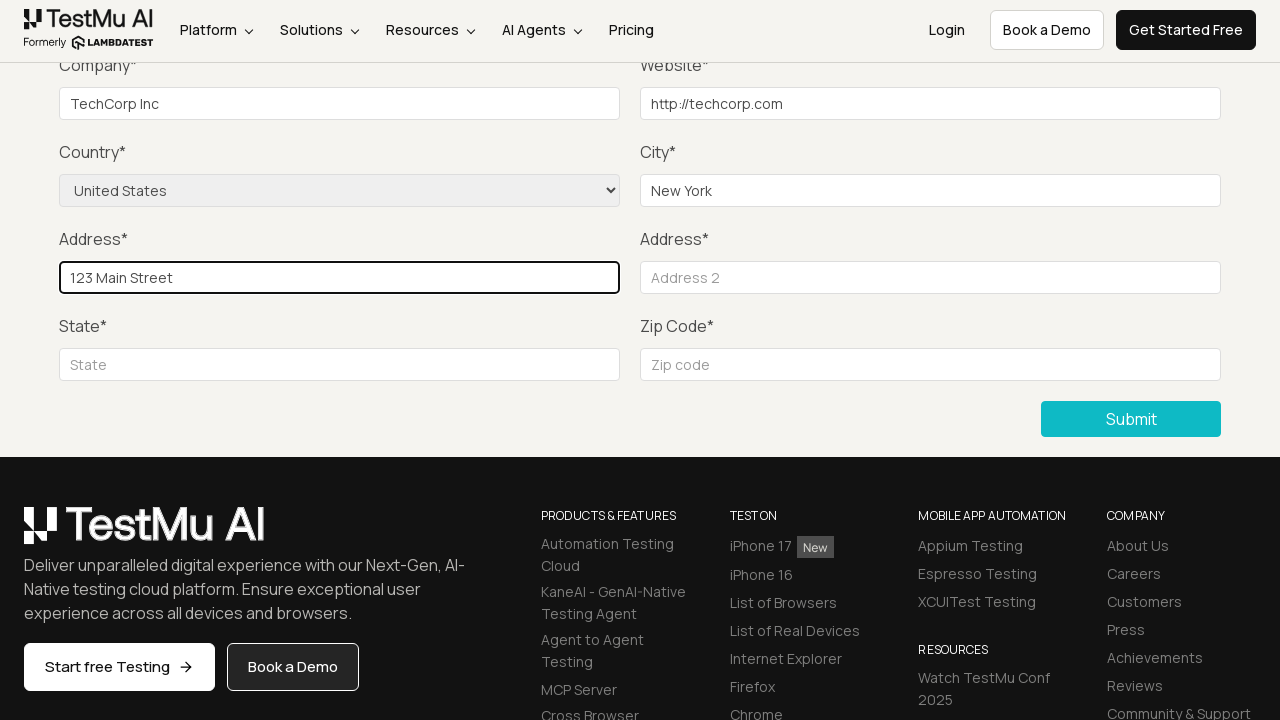

Filled address 2 field with 'Suite 456' on input[placeholder='Address 2']
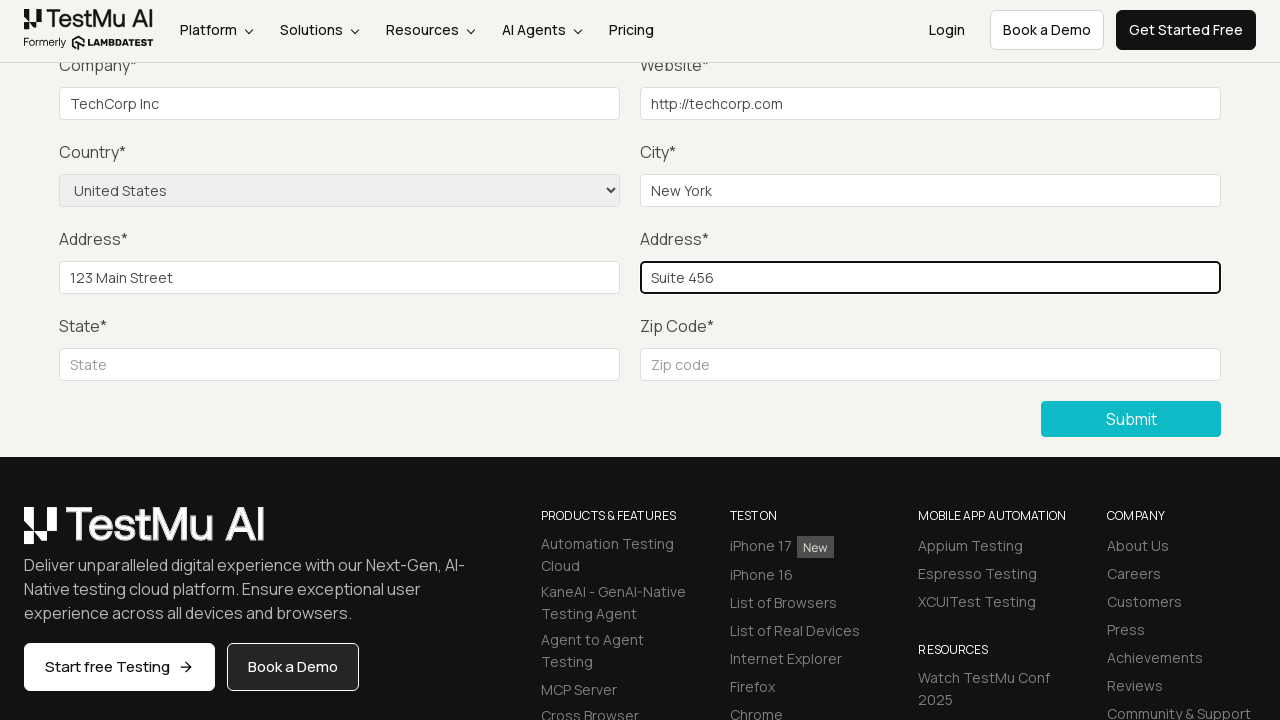

Filled state field with 'NY' on input[placeholder='State']
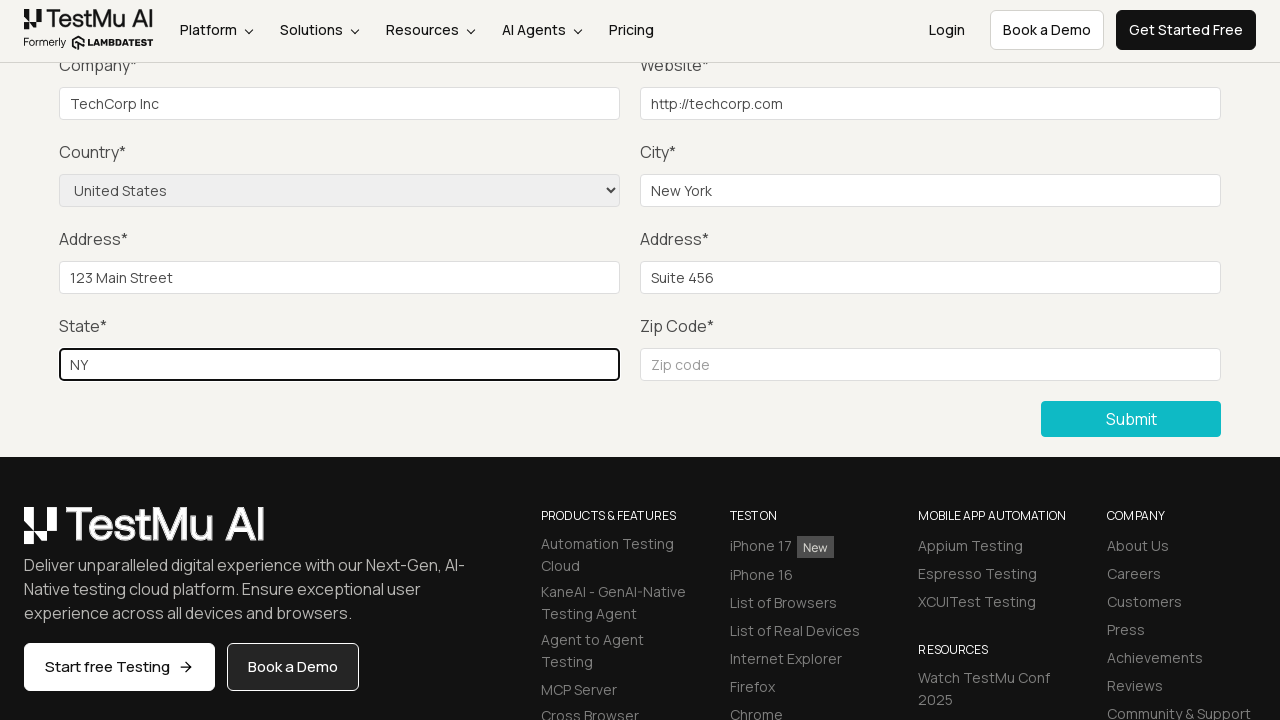

Filled zip code field with '10001' on input[placeholder='Zip code']
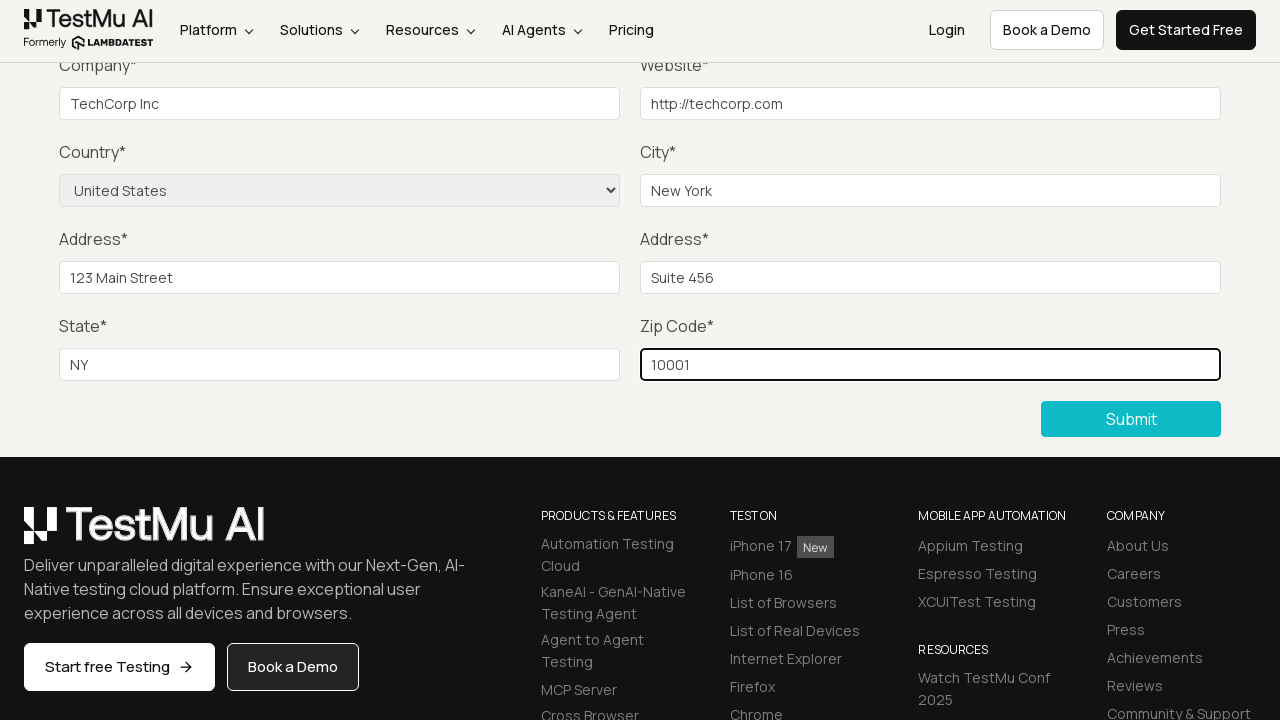

Clicked Submit button to submit the completed form at (1131, 419) on button:has-text('Submit')
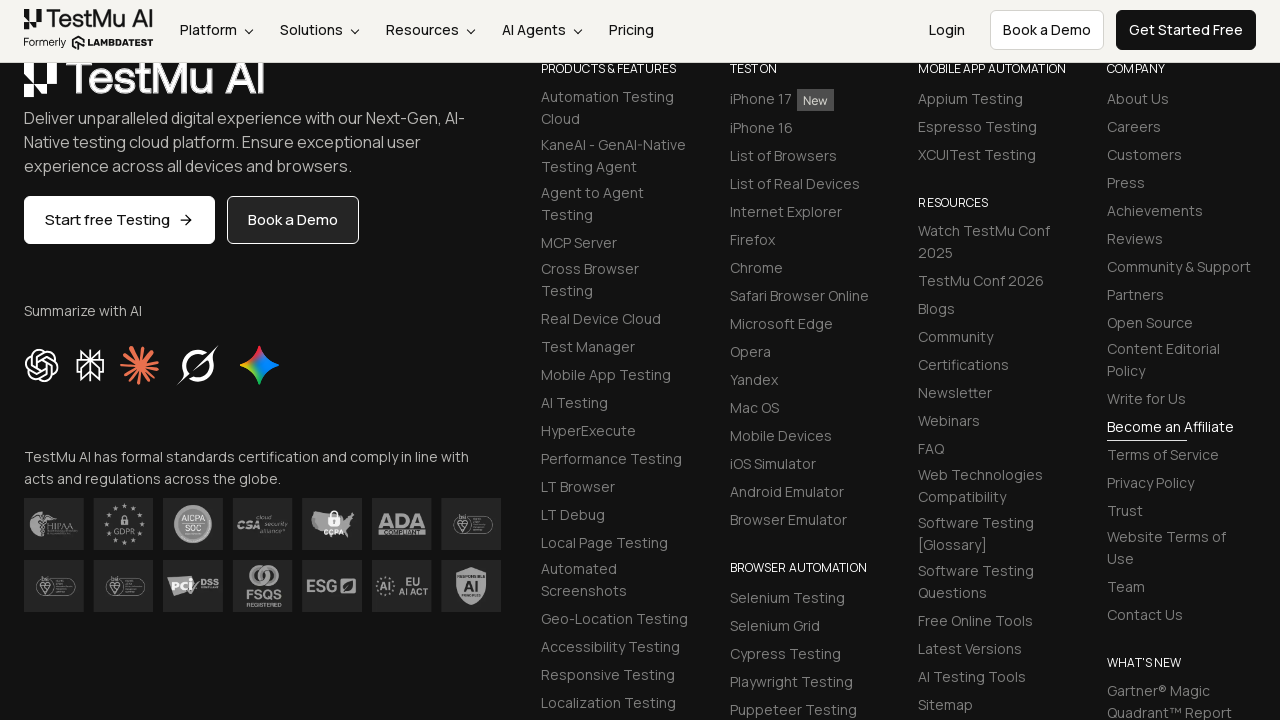

Form submission successful - success message appeared
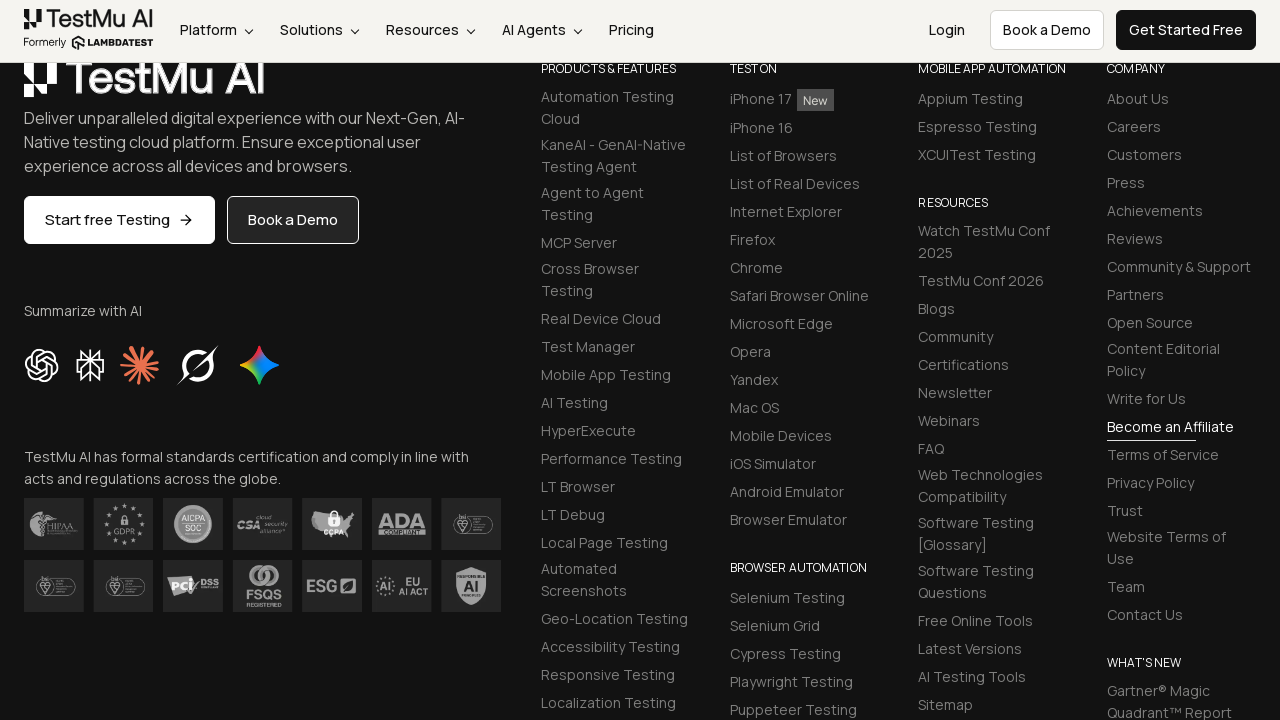

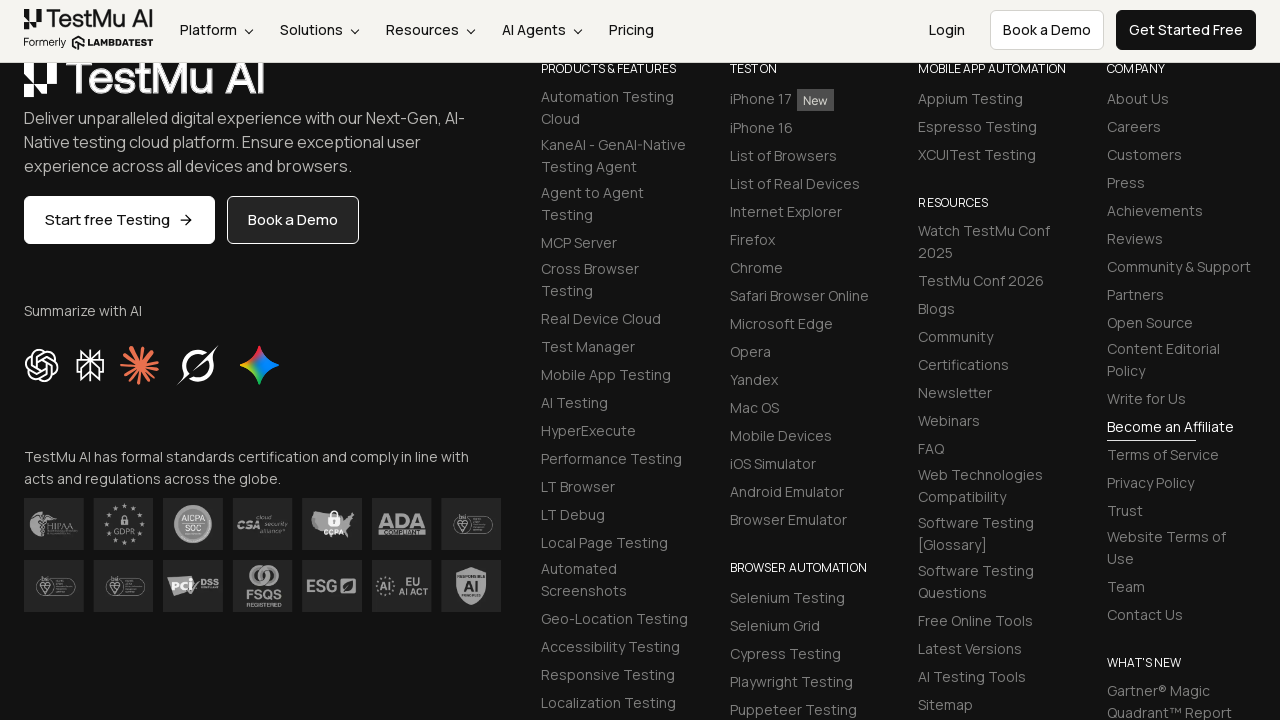